Tests removing completed items when clicking the "Clear completed" button

Starting URL: https://demo.playwright.dev/todomvc

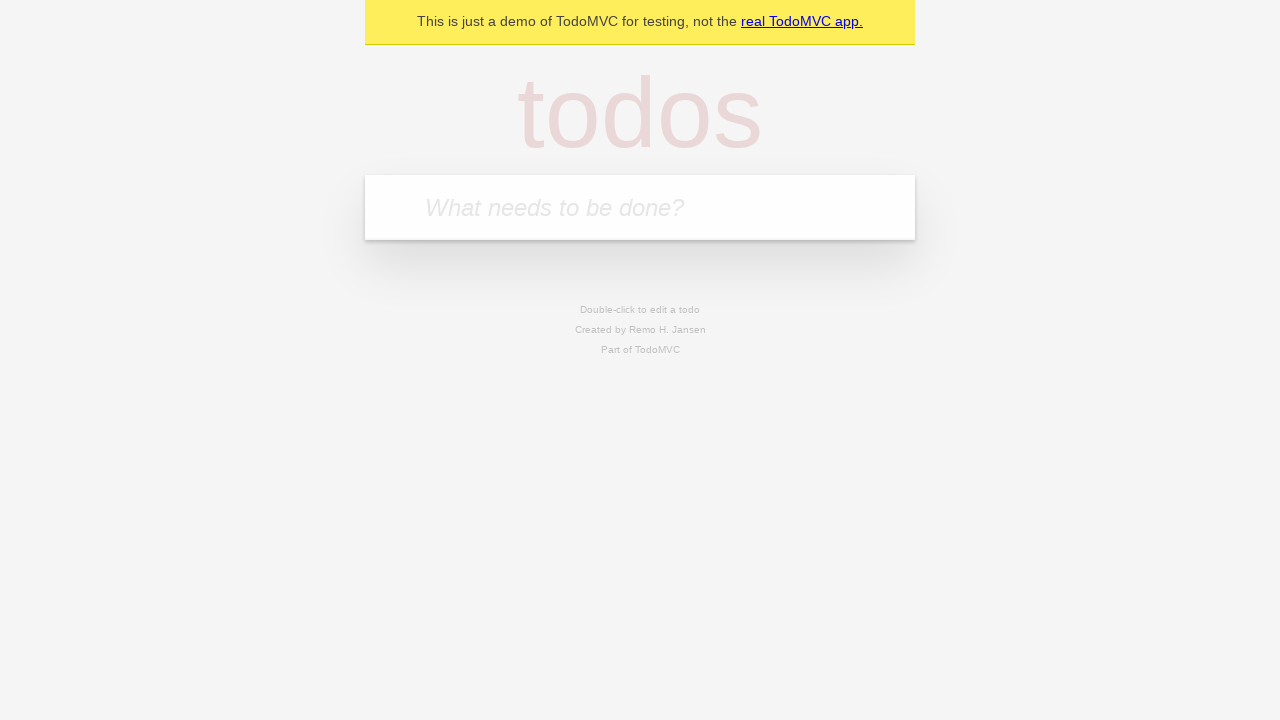

Filled todo input with 'buy some cheese' on internal:attr=[placeholder="What needs to be done?"i]
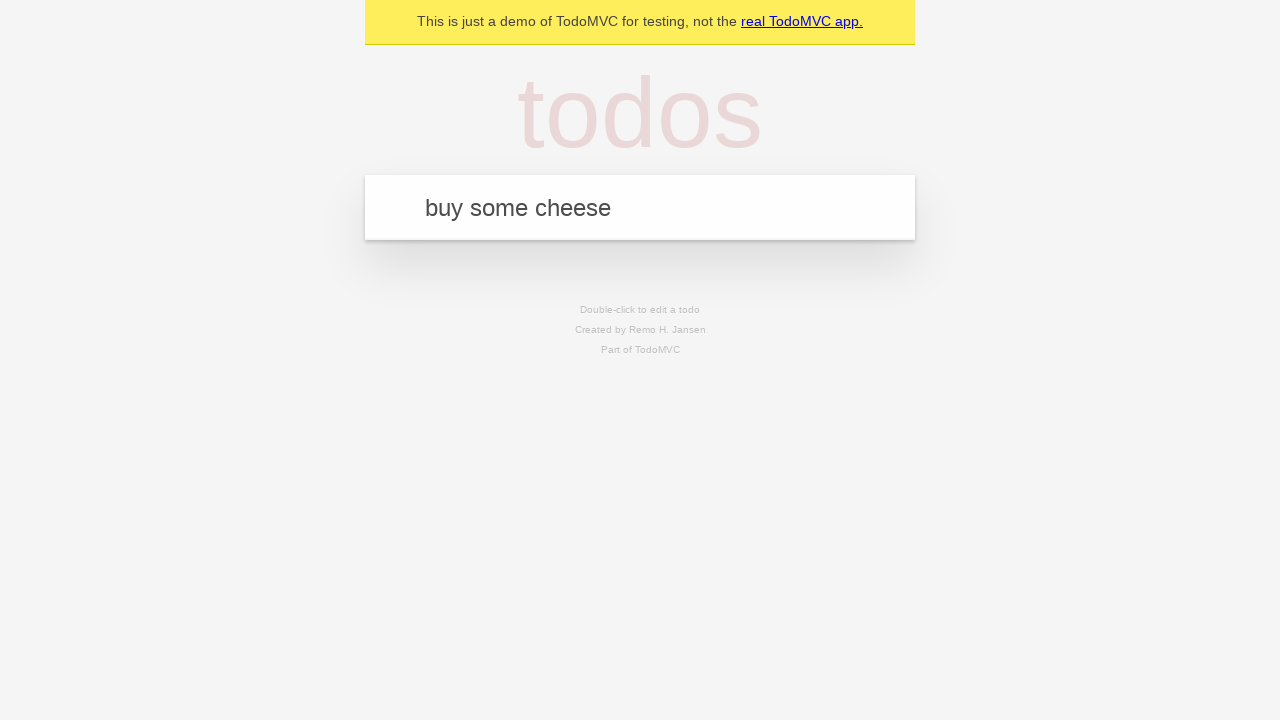

Pressed Enter to create first todo on internal:attr=[placeholder="What needs to be done?"i]
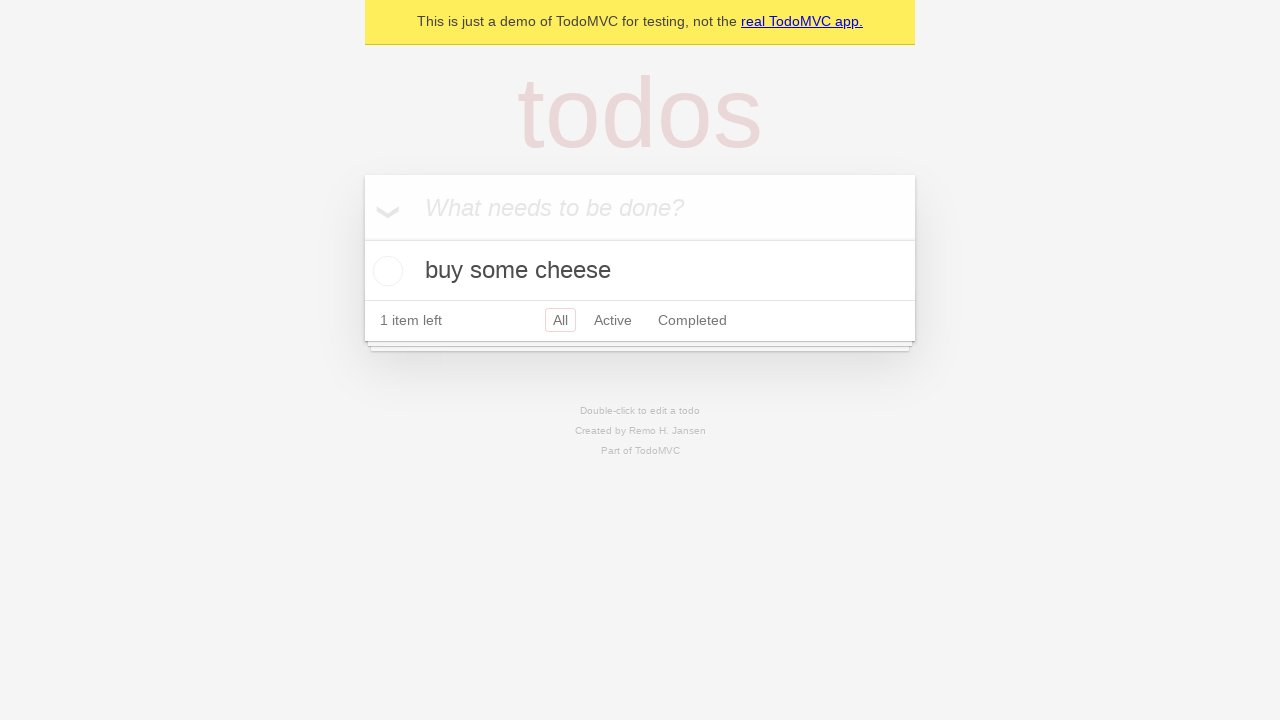

Filled todo input with 'feed the cat' on internal:attr=[placeholder="What needs to be done?"i]
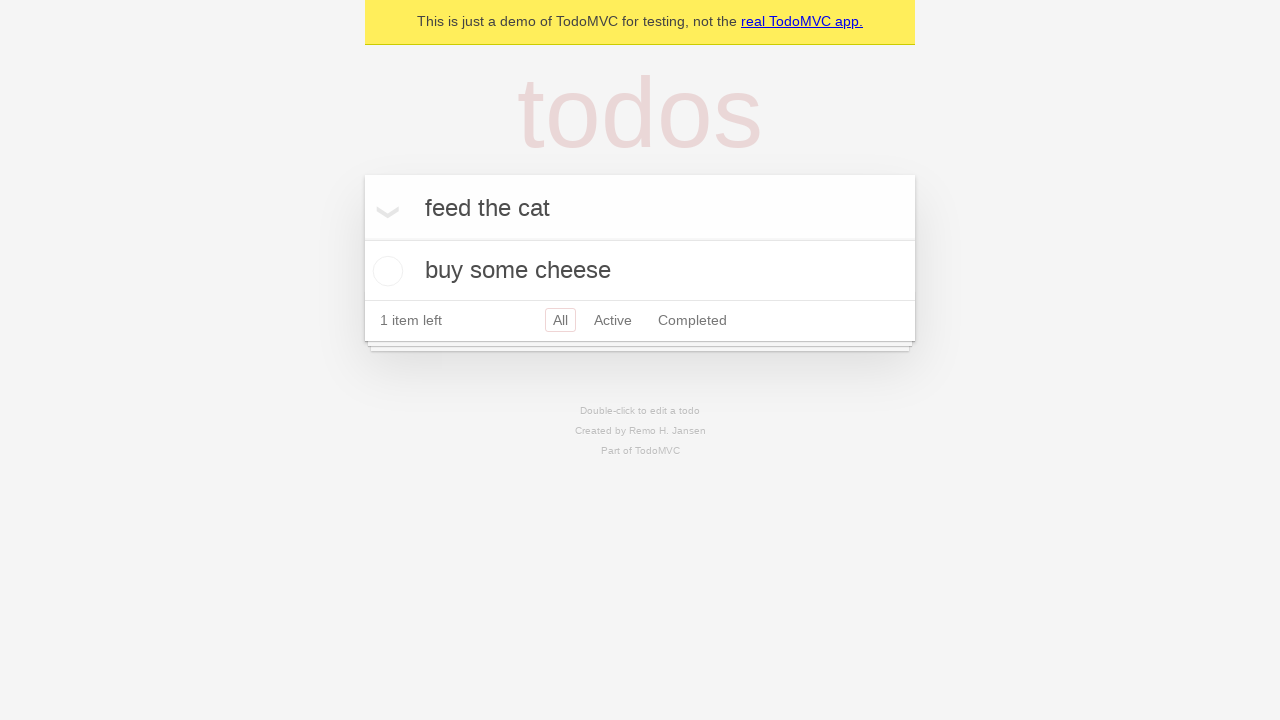

Pressed Enter to create second todo on internal:attr=[placeholder="What needs to be done?"i]
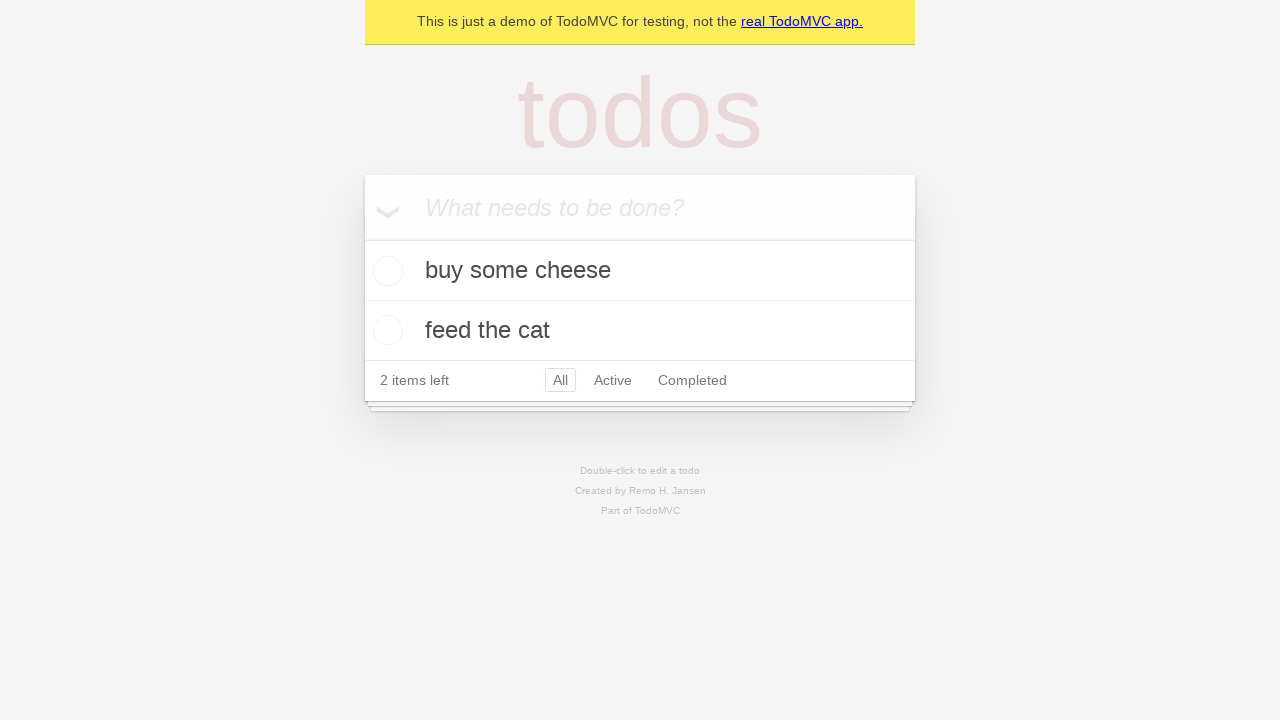

Filled todo input with 'book a doctors appointment' on internal:attr=[placeholder="What needs to be done?"i]
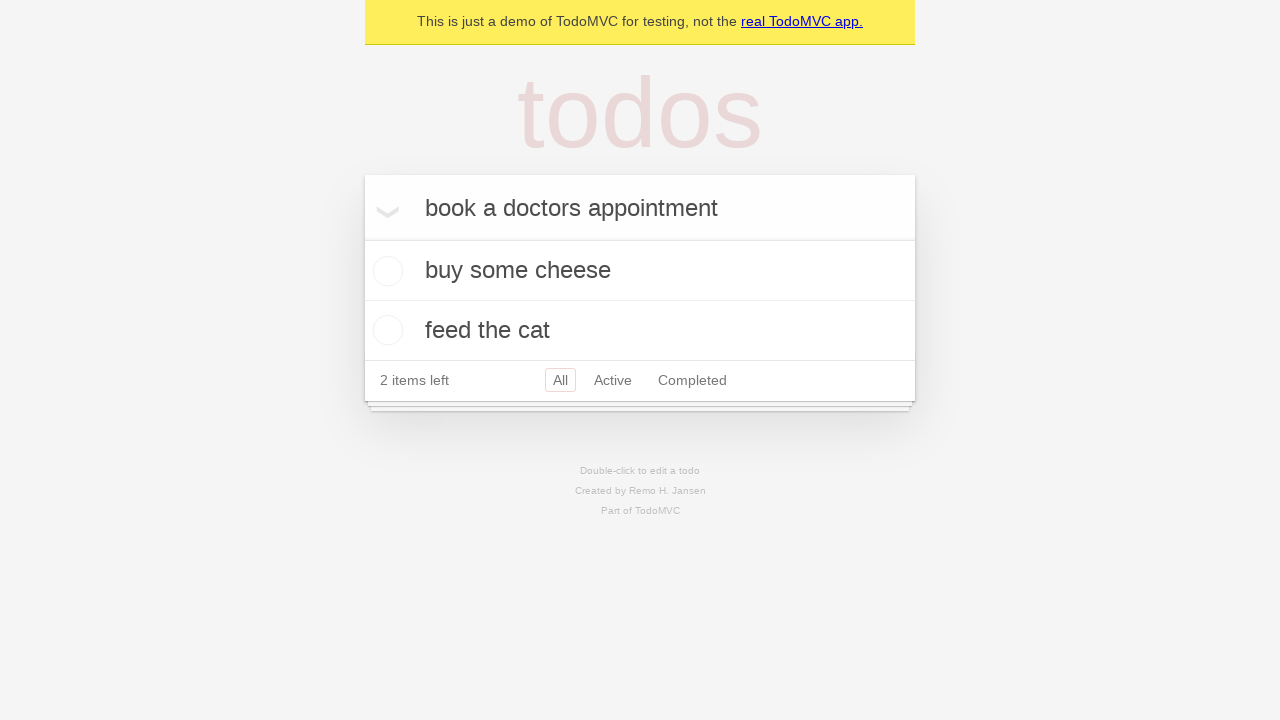

Pressed Enter to create third todo on internal:attr=[placeholder="What needs to be done?"i]
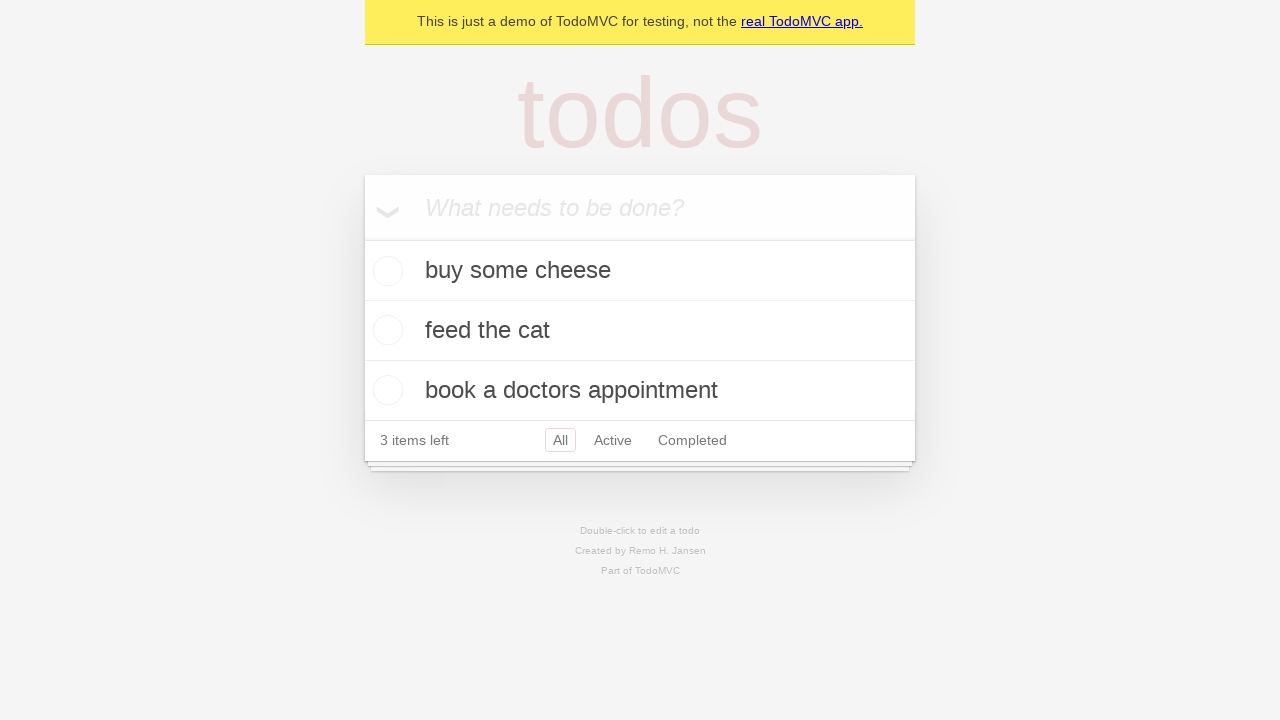

Checked the second todo item as completed at (385, 330) on internal:testid=[data-testid="todo-item"s] >> nth=1 >> internal:role=checkbox
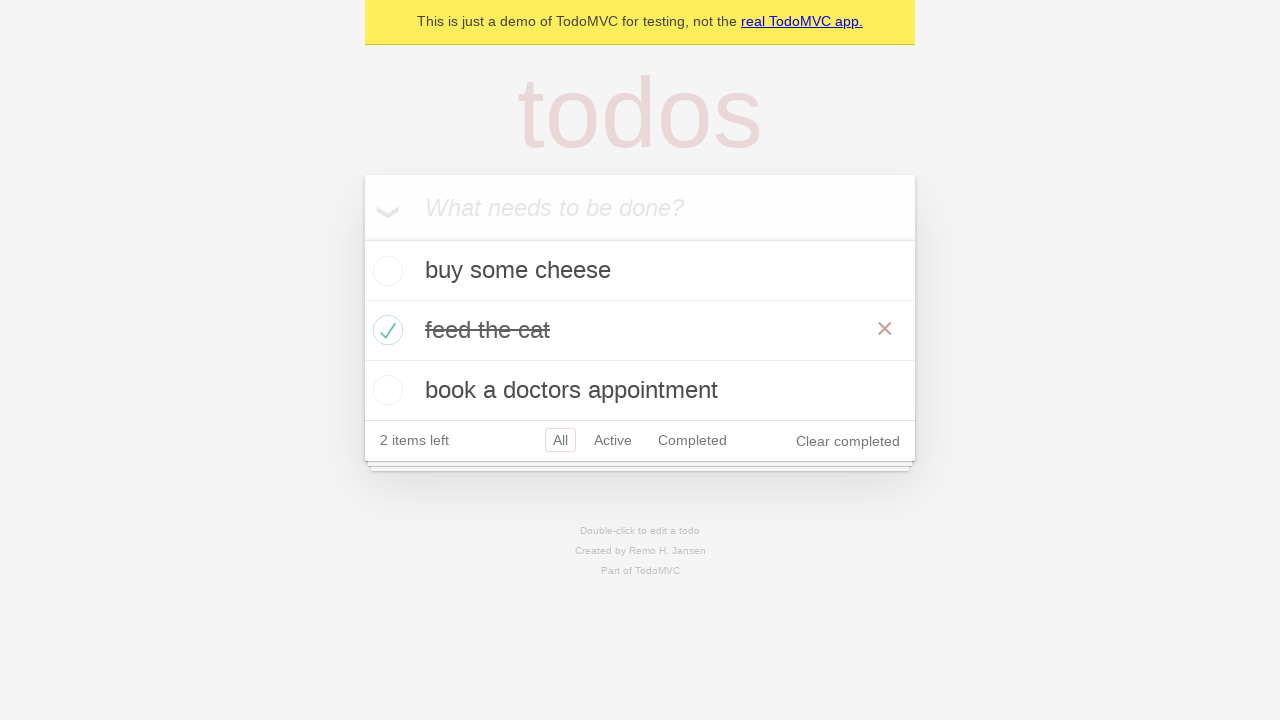

Clicked 'Clear completed' button to remove completed items at (848, 441) on internal:role=button[name="Clear completed"i]
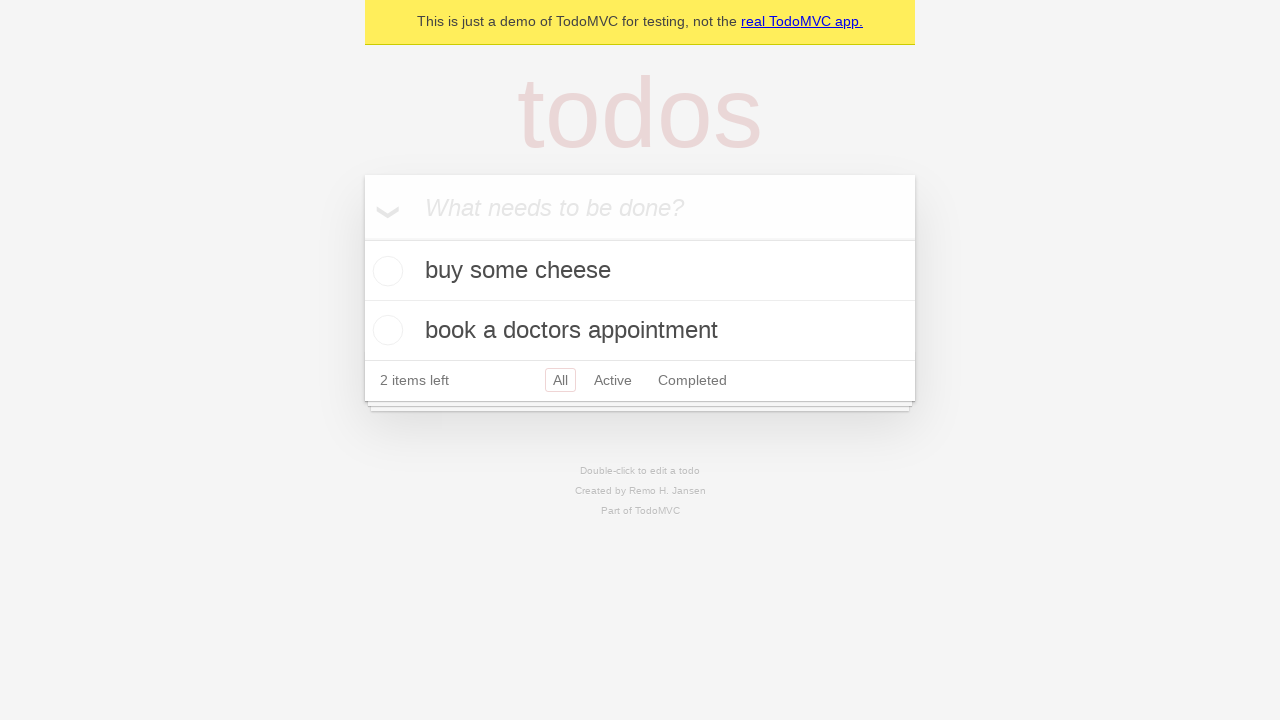

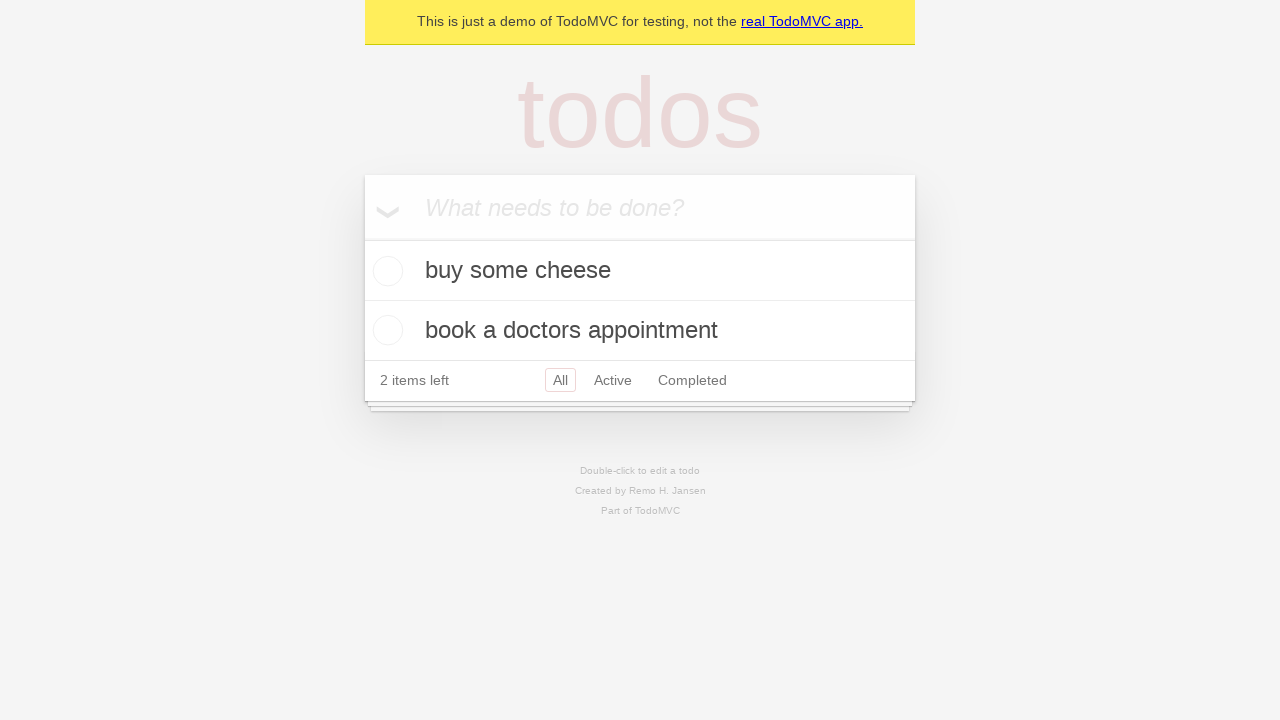